Tests dropdown selection functionality by selecting options using different methods: by visible text, by index, and by value

Starting URL: https://www.rahulshettyacademy.com/AutomationPractice/

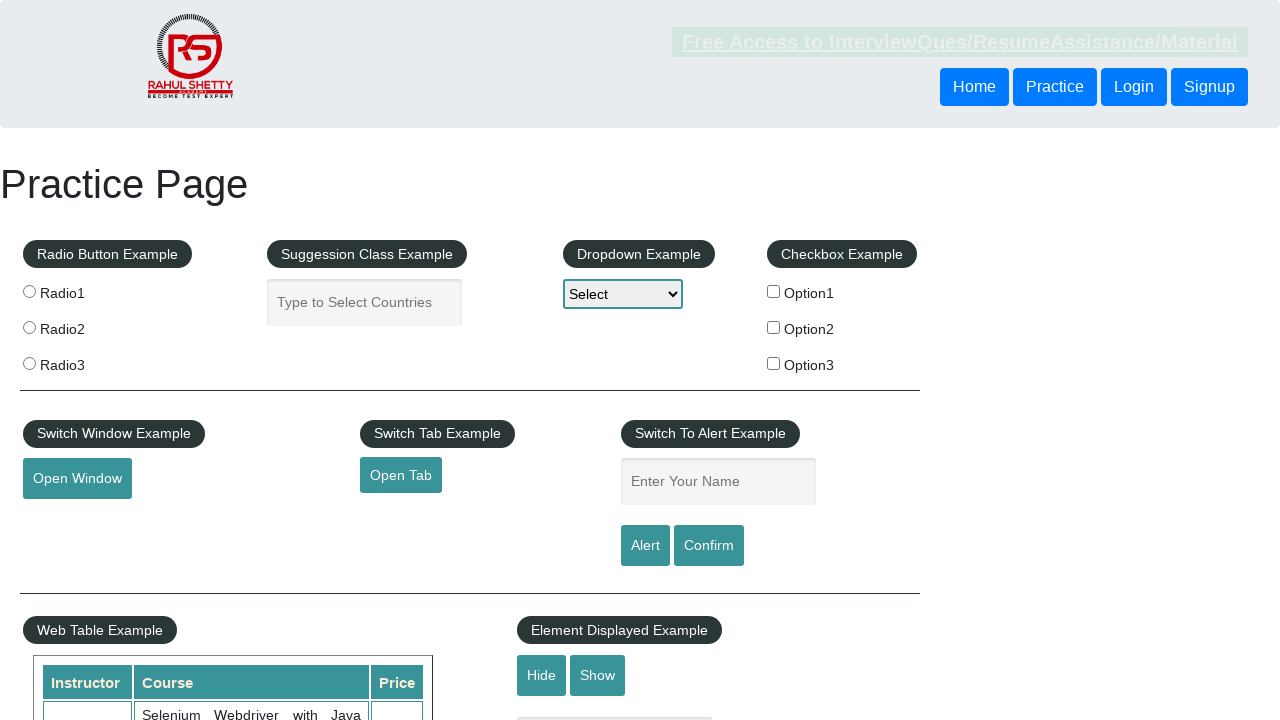

Waited for dropdown element to be visible
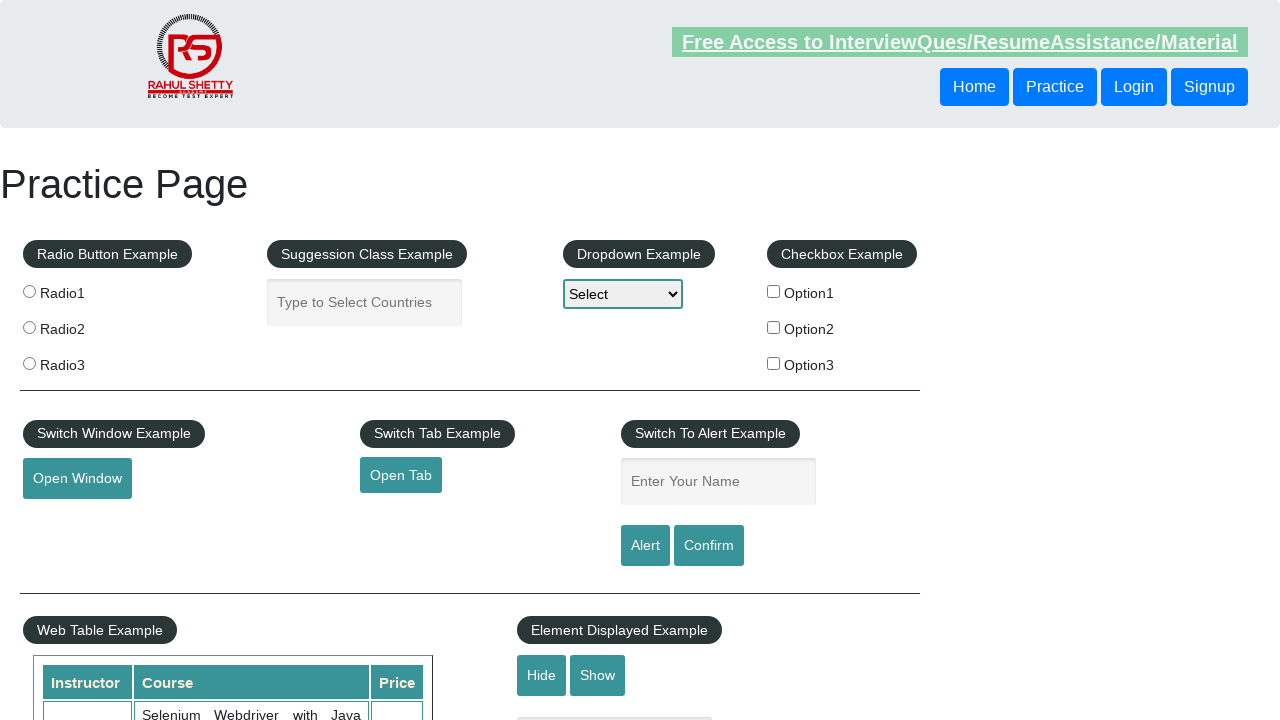

Selected 'Option2' from dropdown by visible text on select[name='dropdown-class-example']
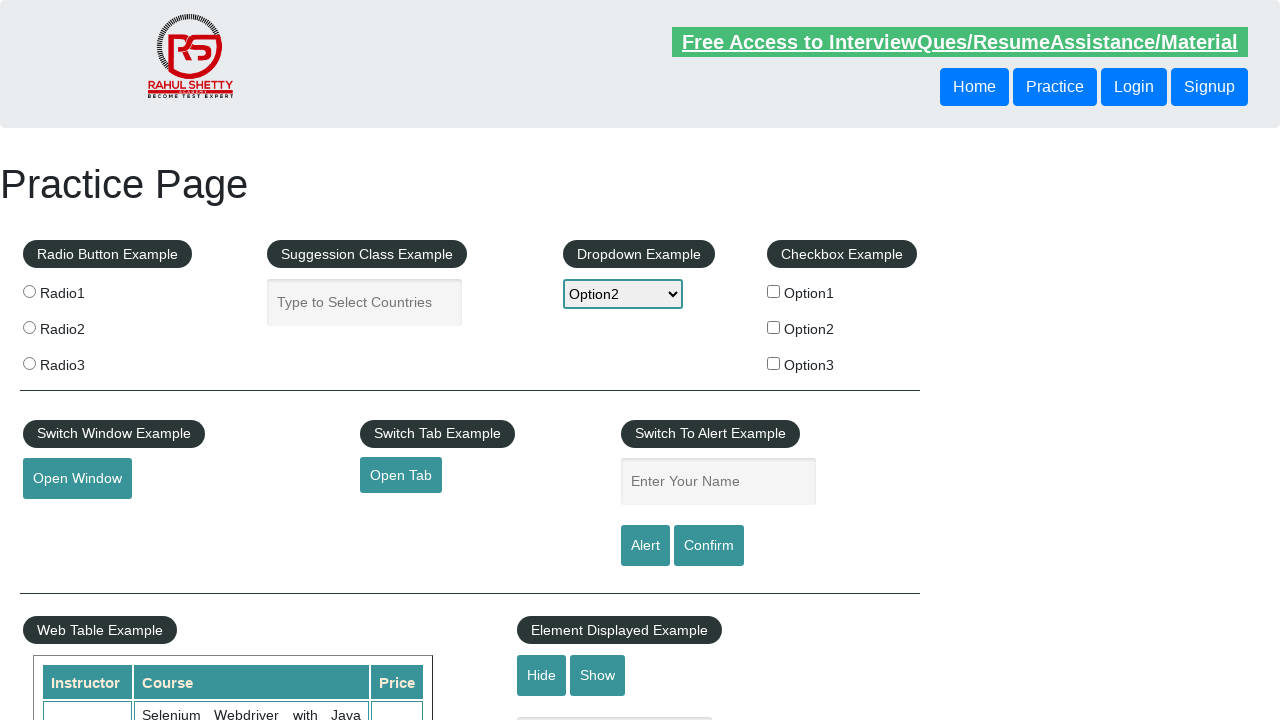

Selected dropdown option by index 3 (Option3) on select[name='dropdown-class-example']
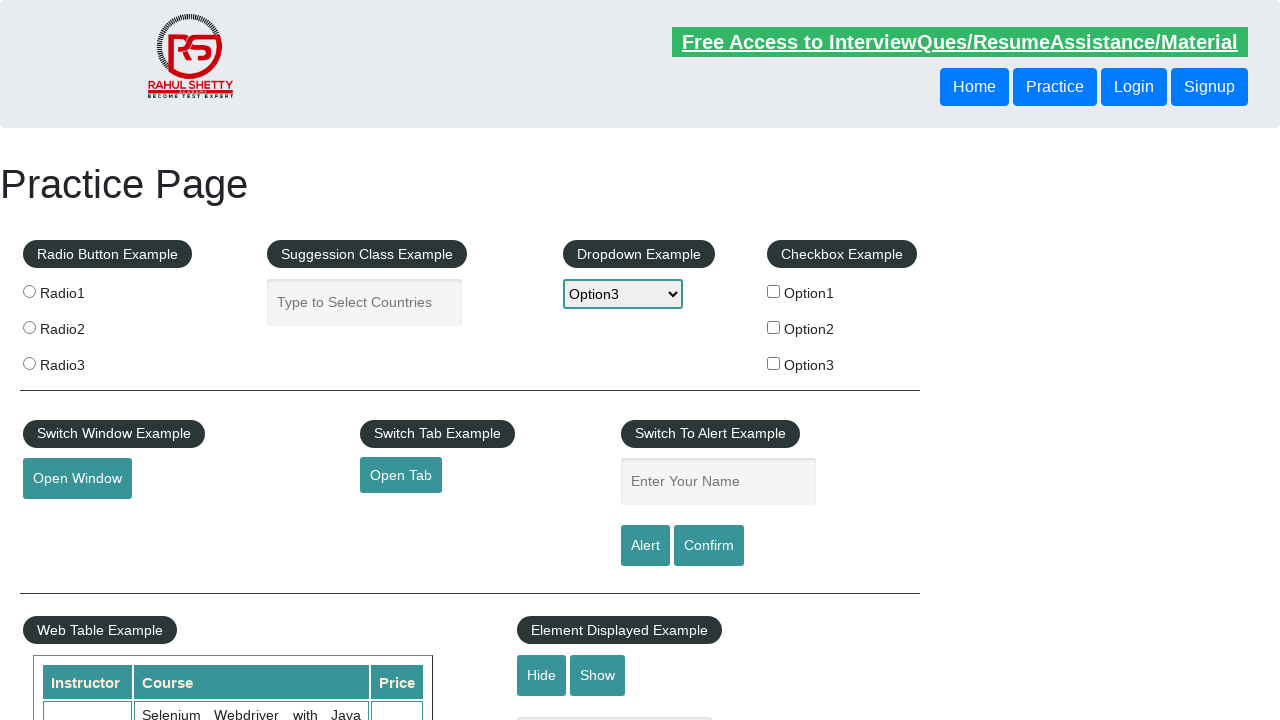

Selected dropdown option by value 'option2' on select[name='dropdown-class-example']
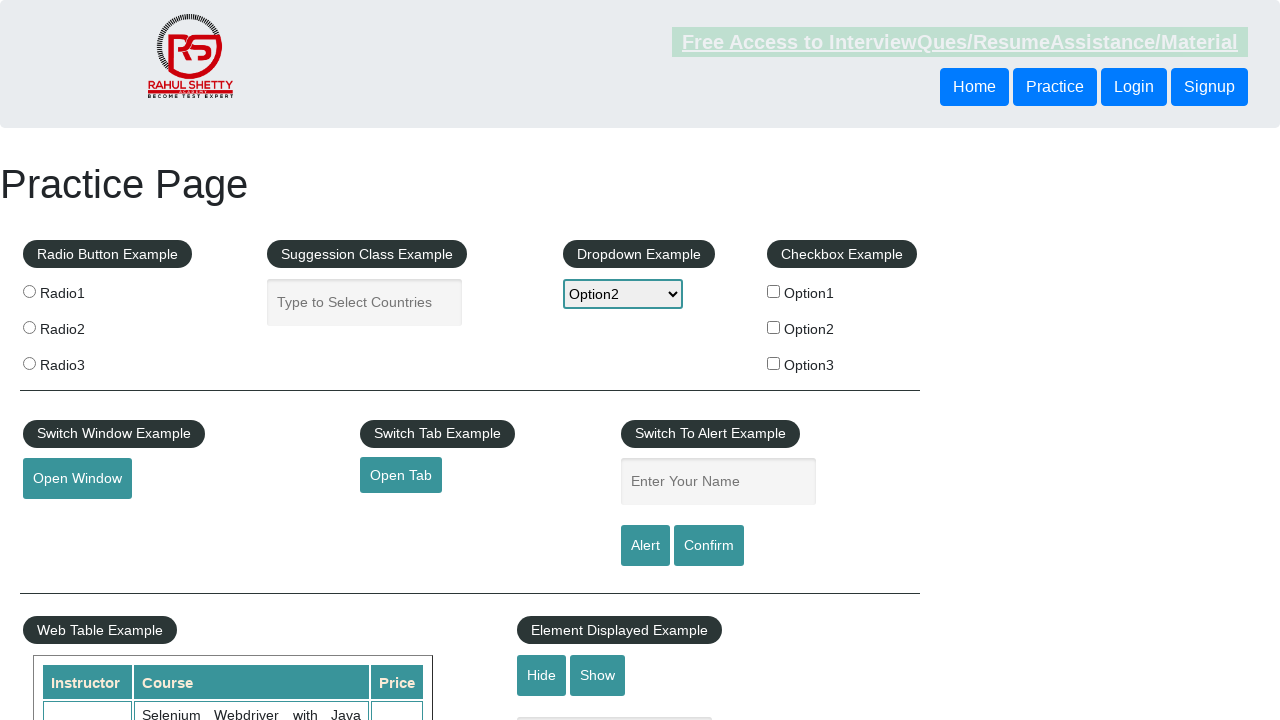

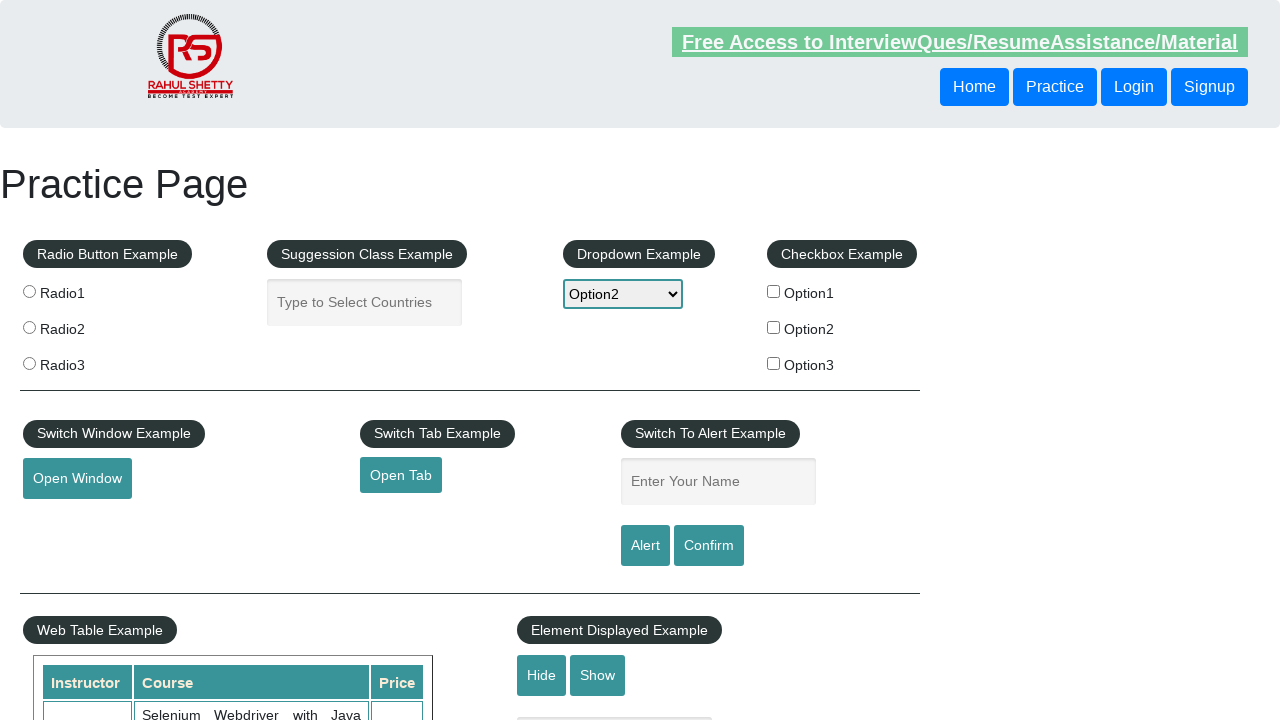